Tests clearing the complete state of all items by toggling the mark-all checkbox

Starting URL: https://demo.playwright.dev/todomvc

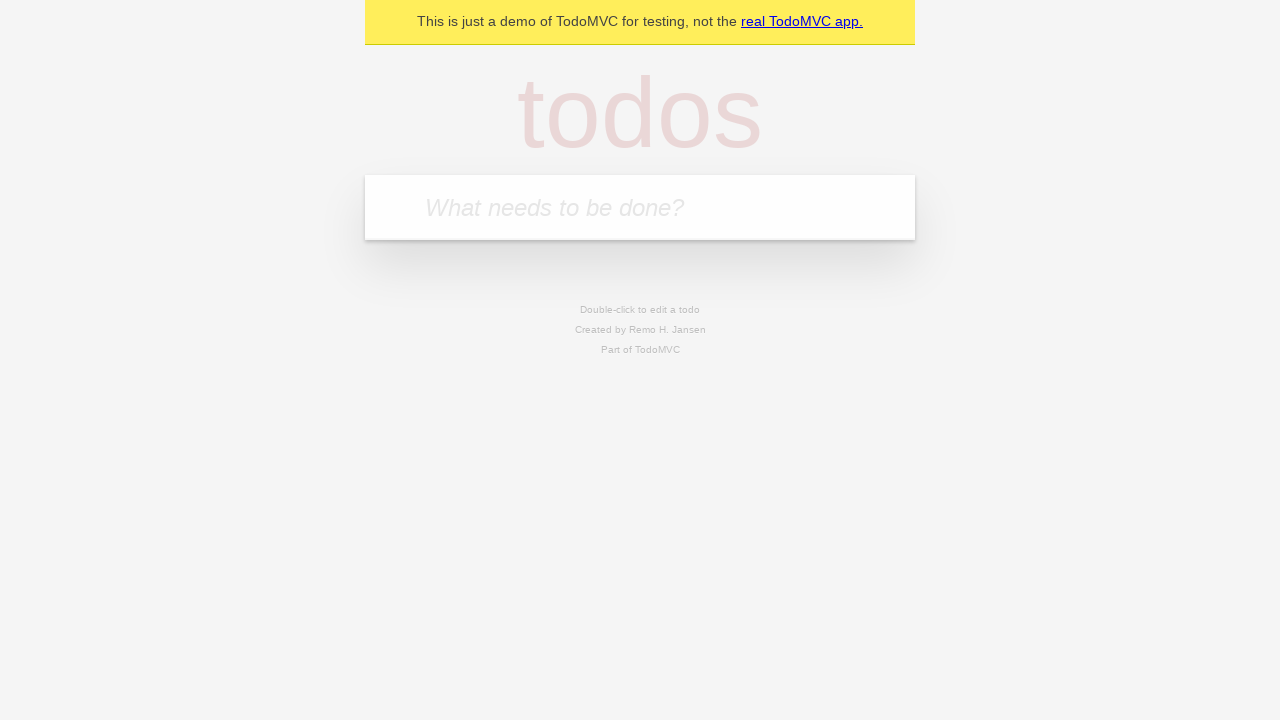

Filled todo input with 'buy some cheese' on internal:attr=[placeholder="What needs to be done?"i]
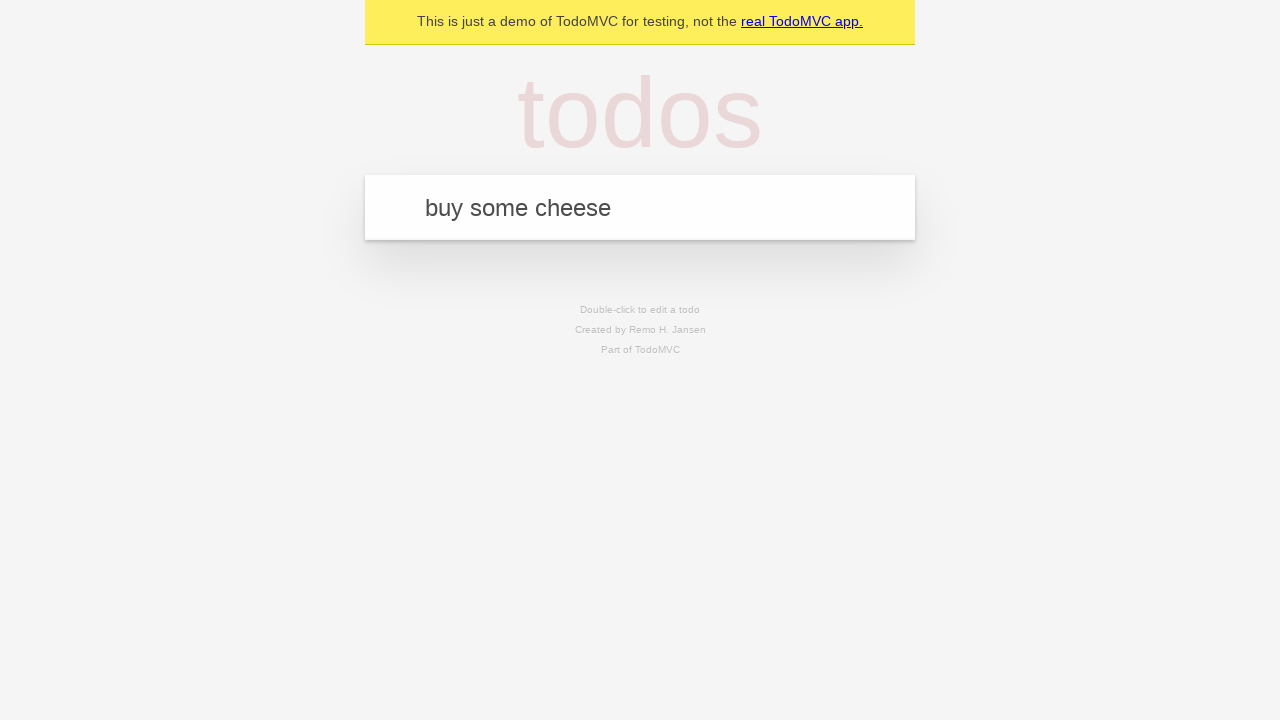

Pressed Enter to add todo 'buy some cheese' on internal:attr=[placeholder="What needs to be done?"i]
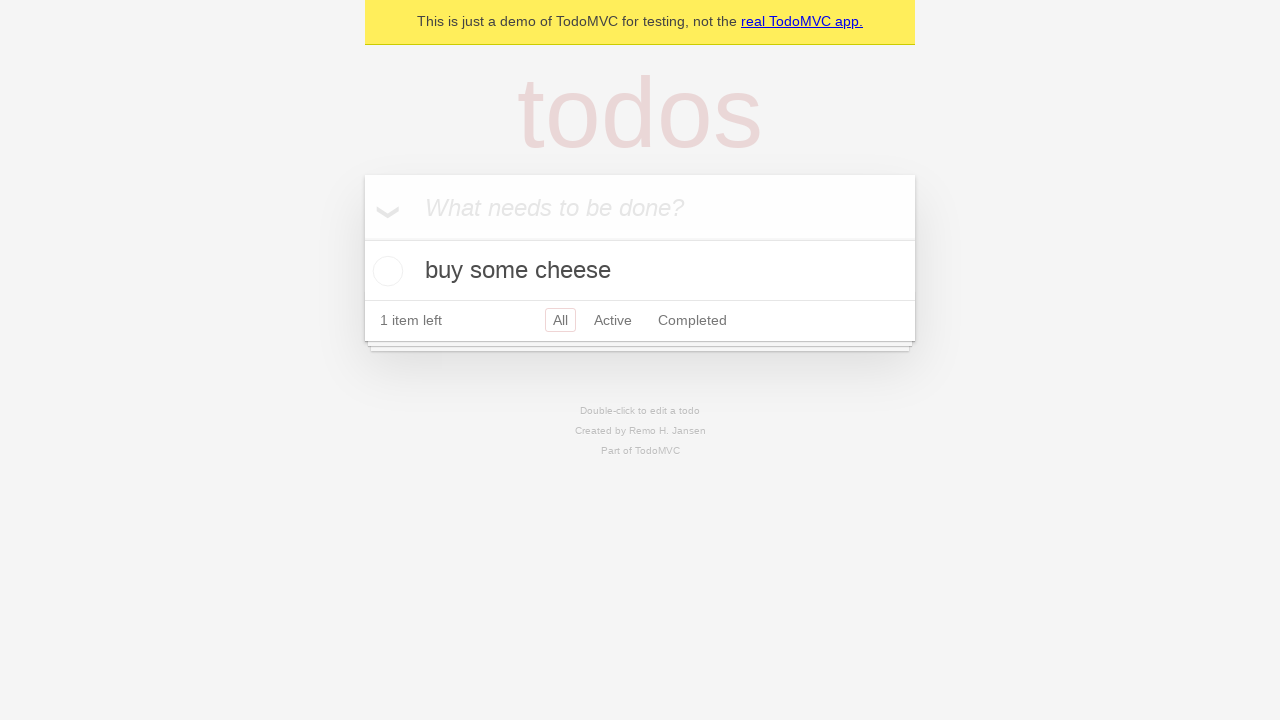

Filled todo input with 'feed the cat' on internal:attr=[placeholder="What needs to be done?"i]
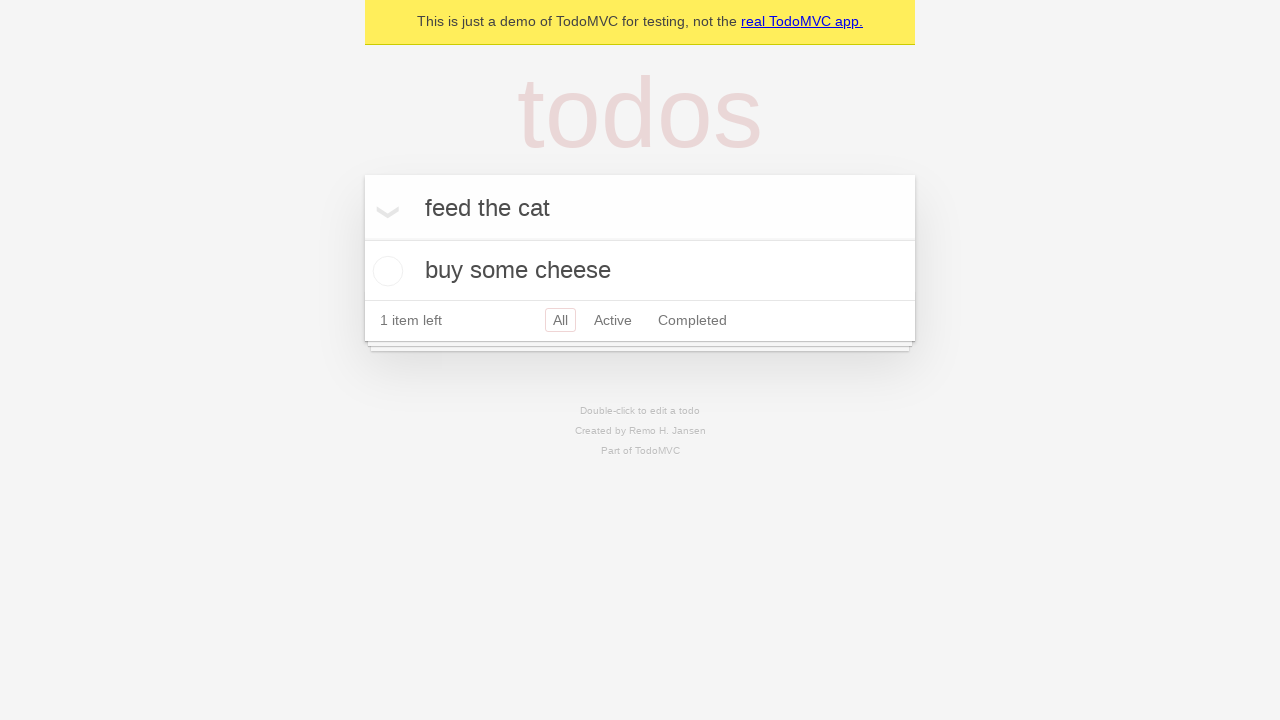

Pressed Enter to add todo 'feed the cat' on internal:attr=[placeholder="What needs to be done?"i]
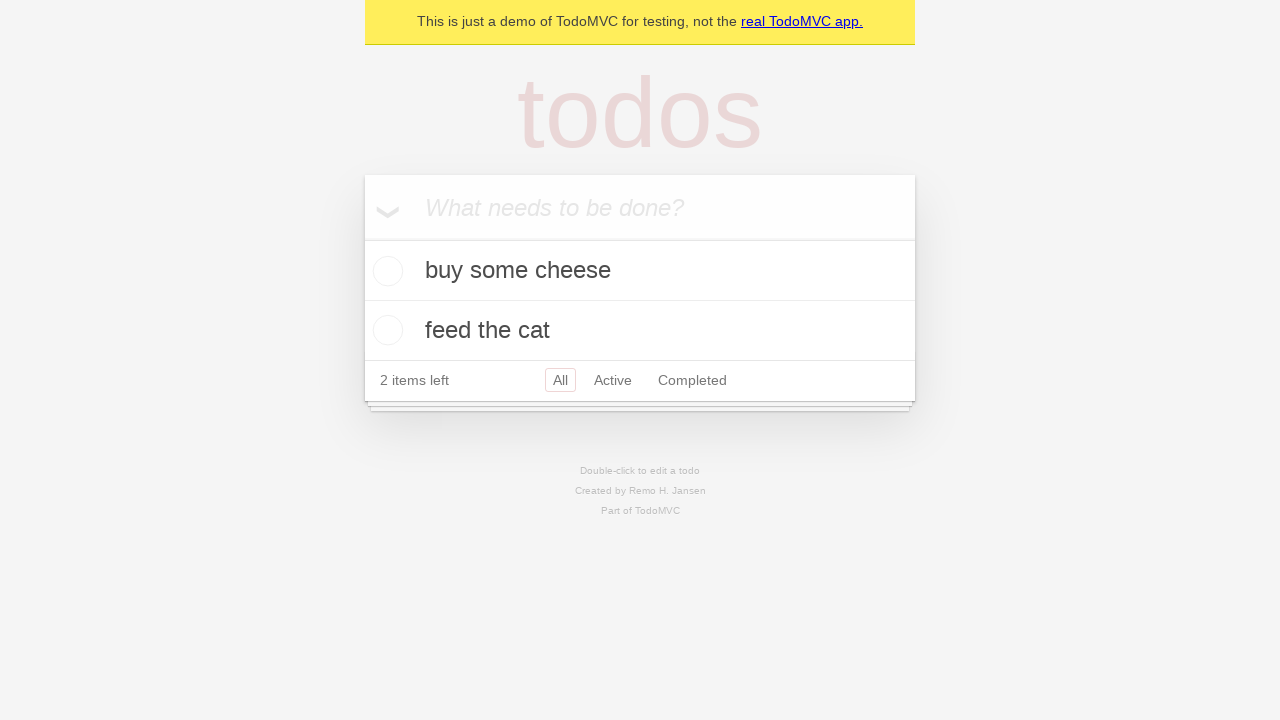

Filled todo input with 'book a doctors appointment' on internal:attr=[placeholder="What needs to be done?"i]
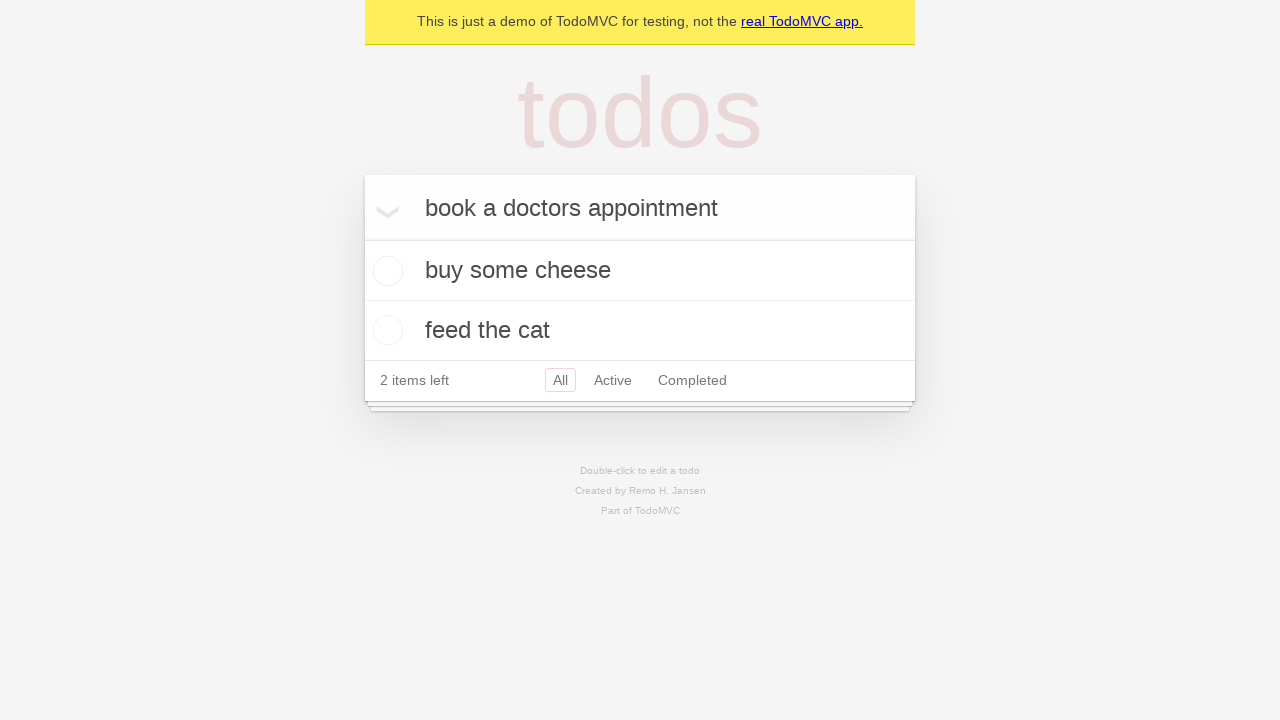

Pressed Enter to add todo 'book a doctors appointment' on internal:attr=[placeholder="What needs to be done?"i]
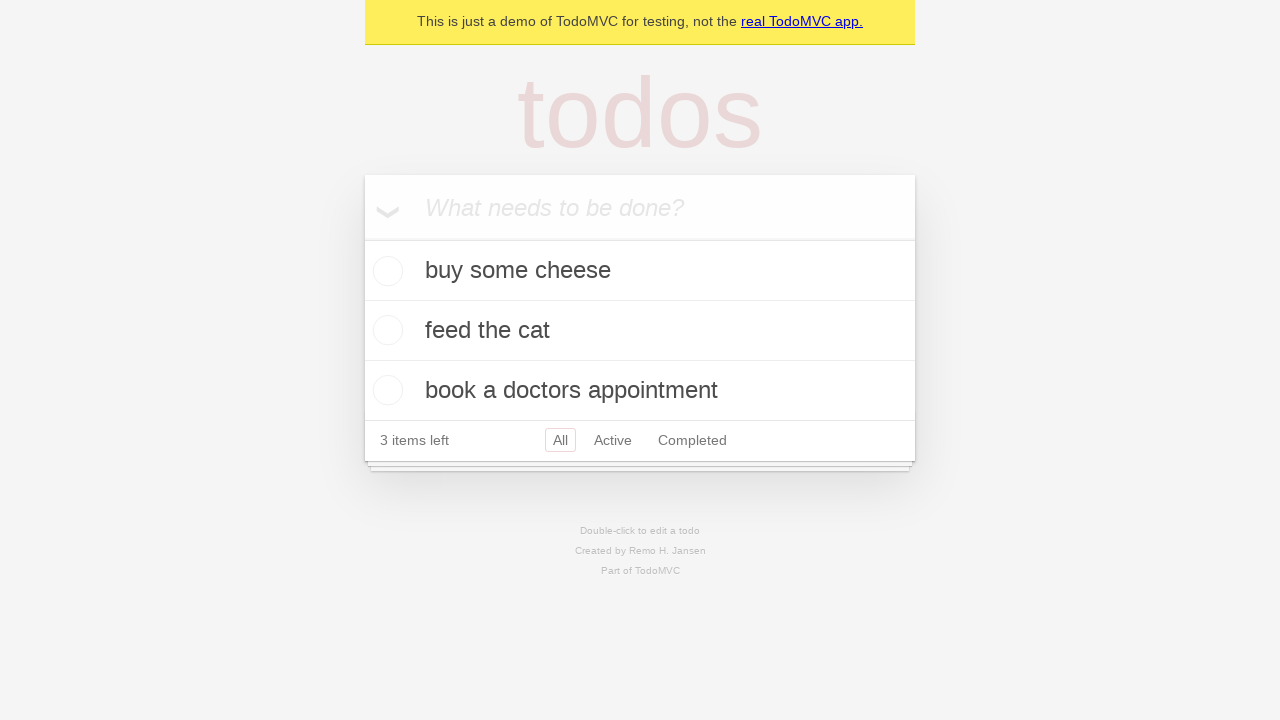

Clicked mark-all checkbox to mark all items as complete at (362, 238) on internal:label="Mark all as complete"i
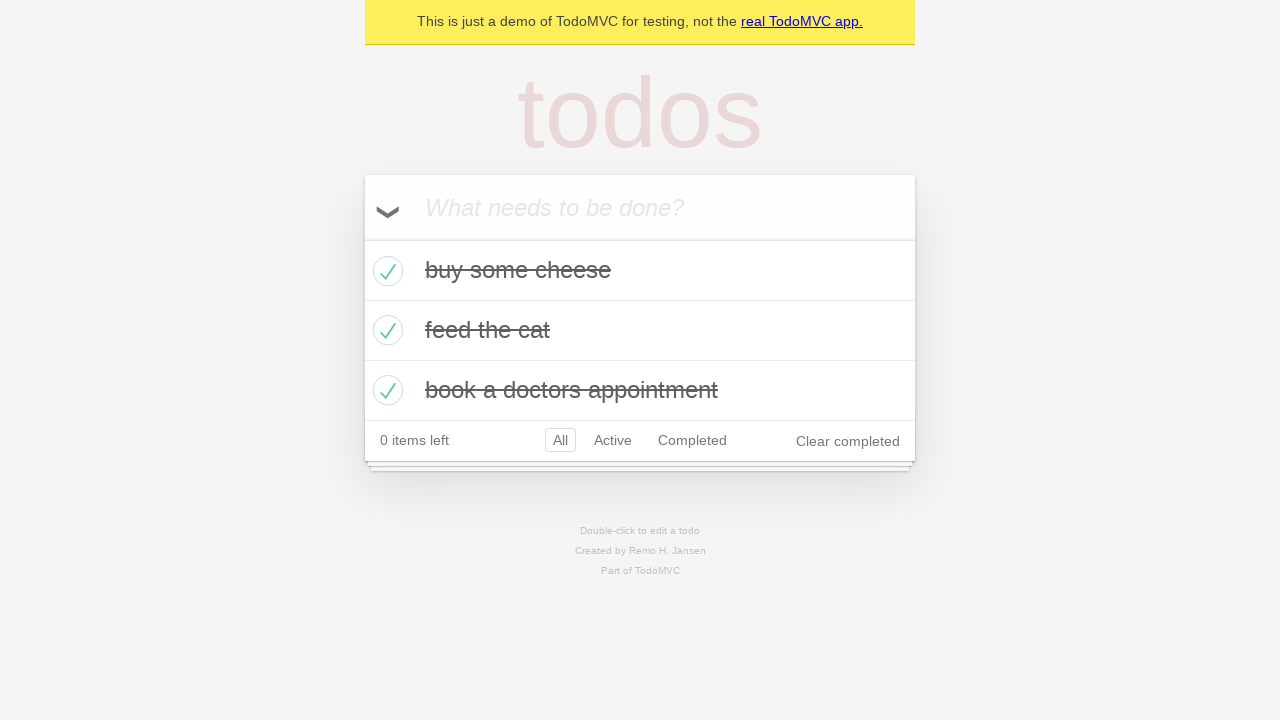

Clicked mark-all checkbox to uncheck all items and clear complete state at (362, 238) on internal:label="Mark all as complete"i
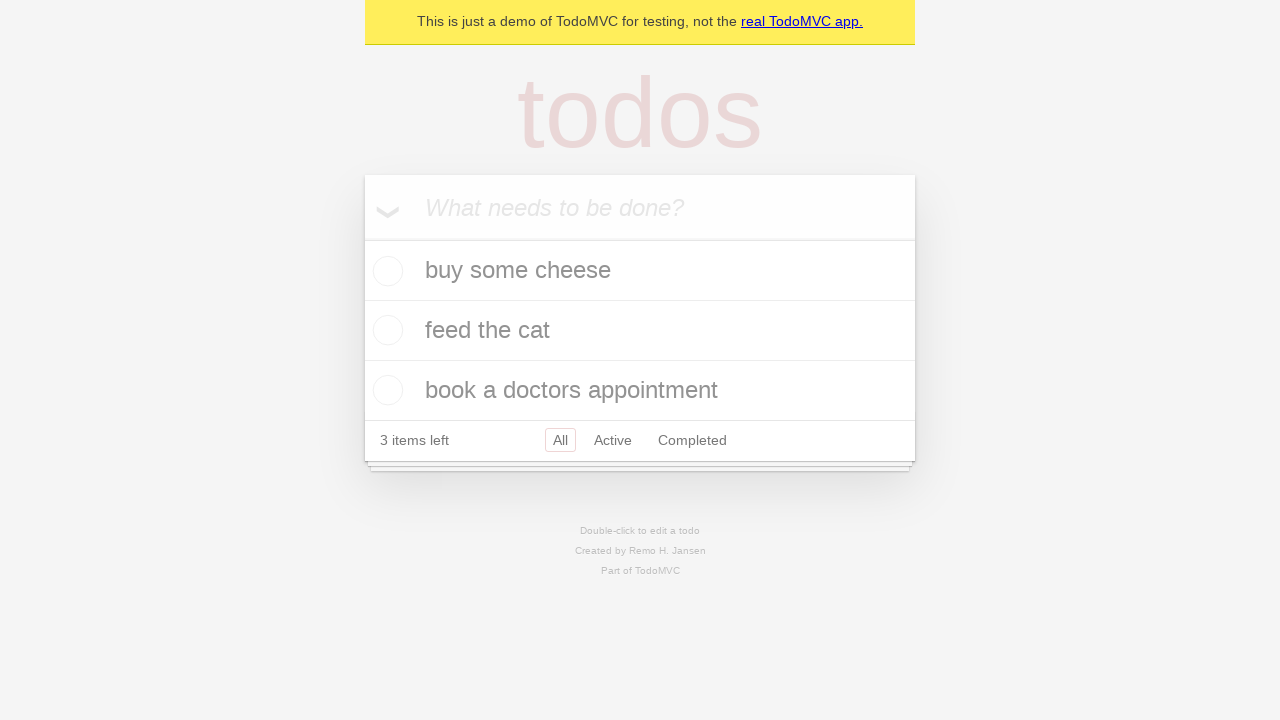

Waited for todo items to be visible
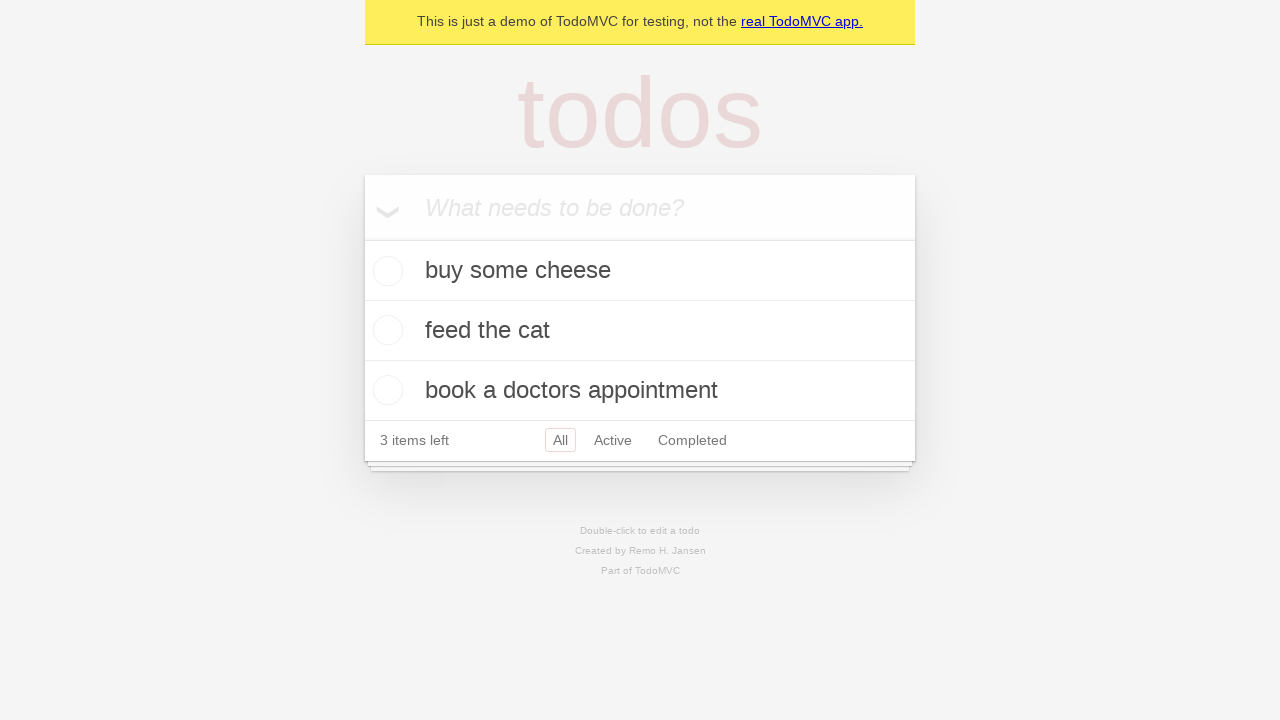

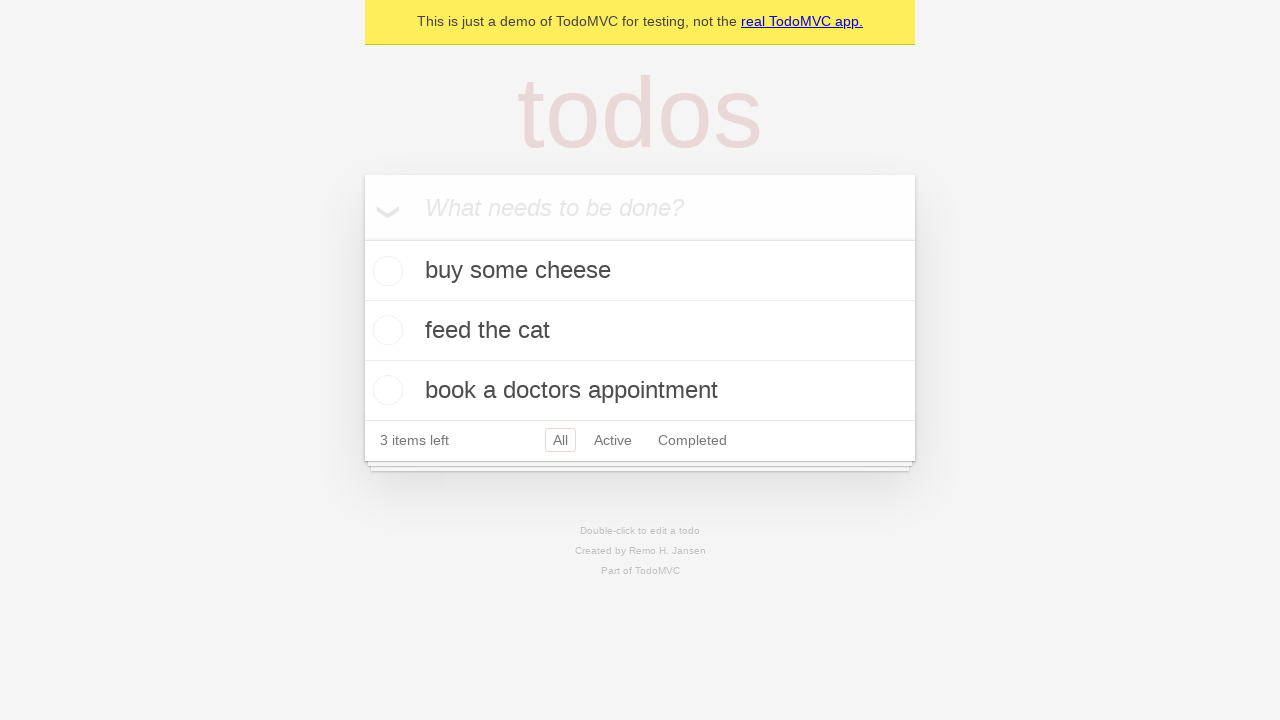